Tests dropdown selection by selecting different options and verifying the selected option text

Starting URL: http://the-internet.herokuapp.com/dropdown

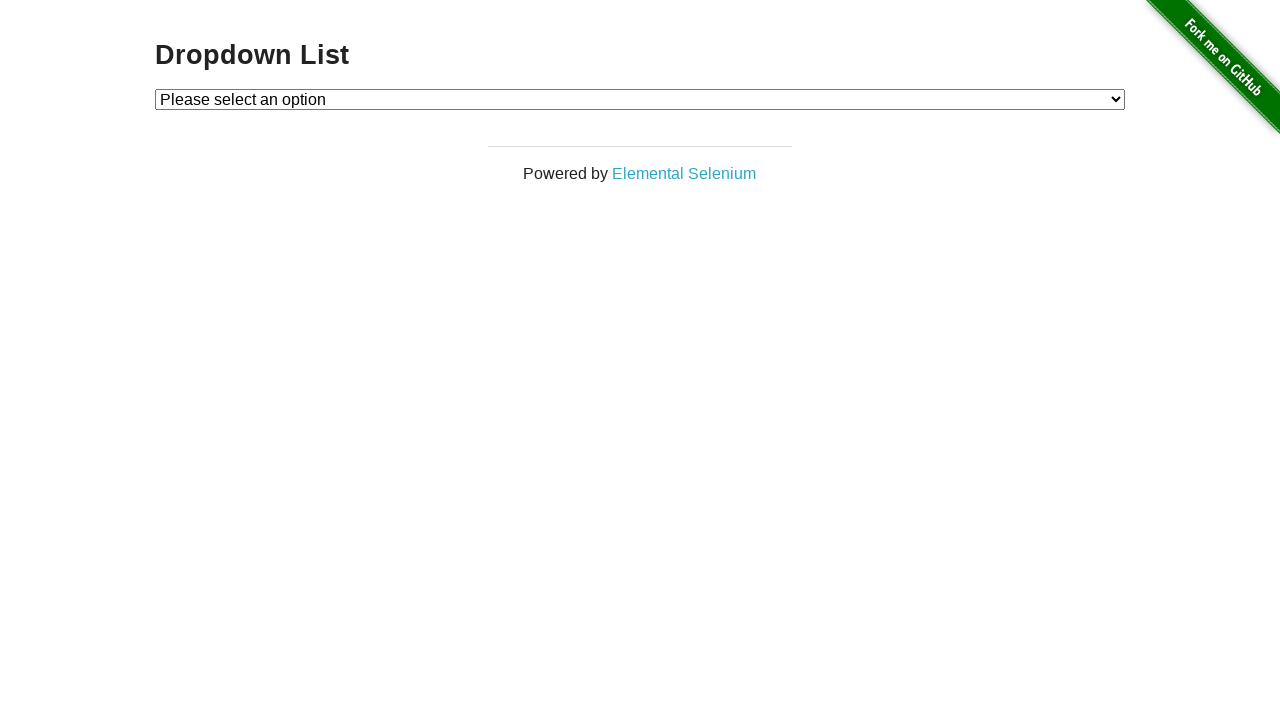

Located dropdown element
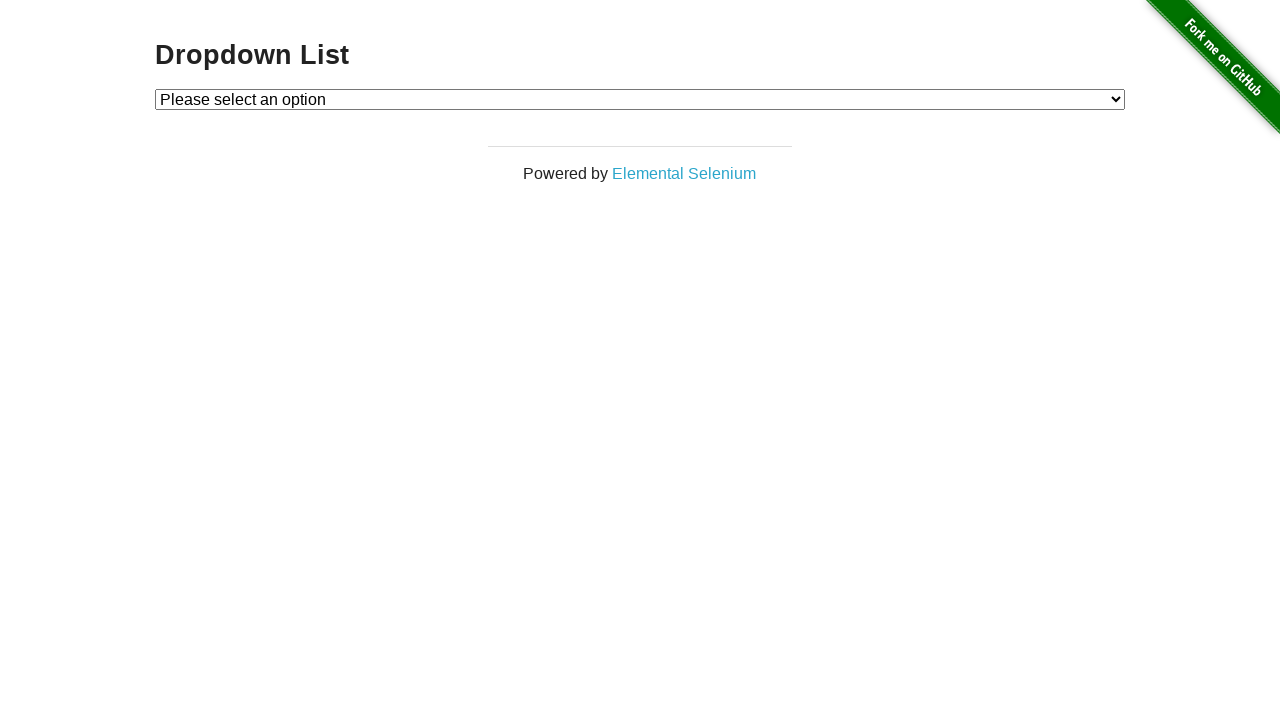

Verified initial dropdown state shows 'Please select an option'
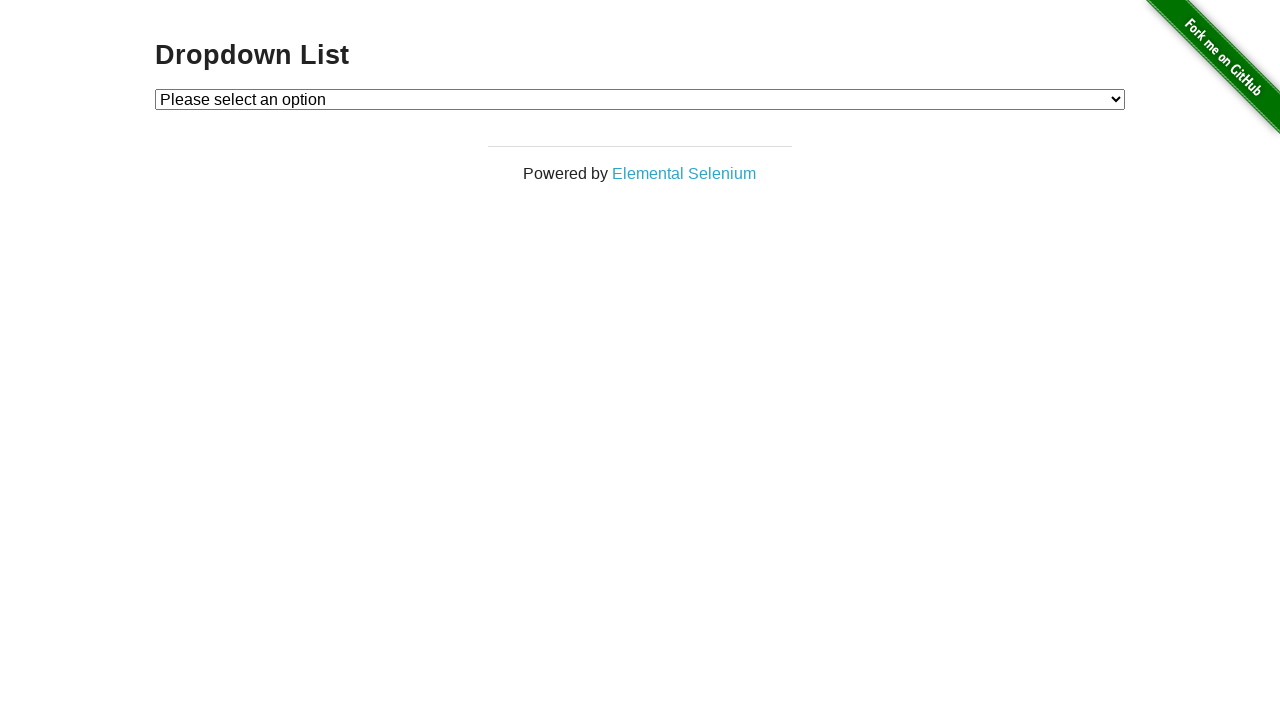

Selected Option 1 from dropdown on #dropdown
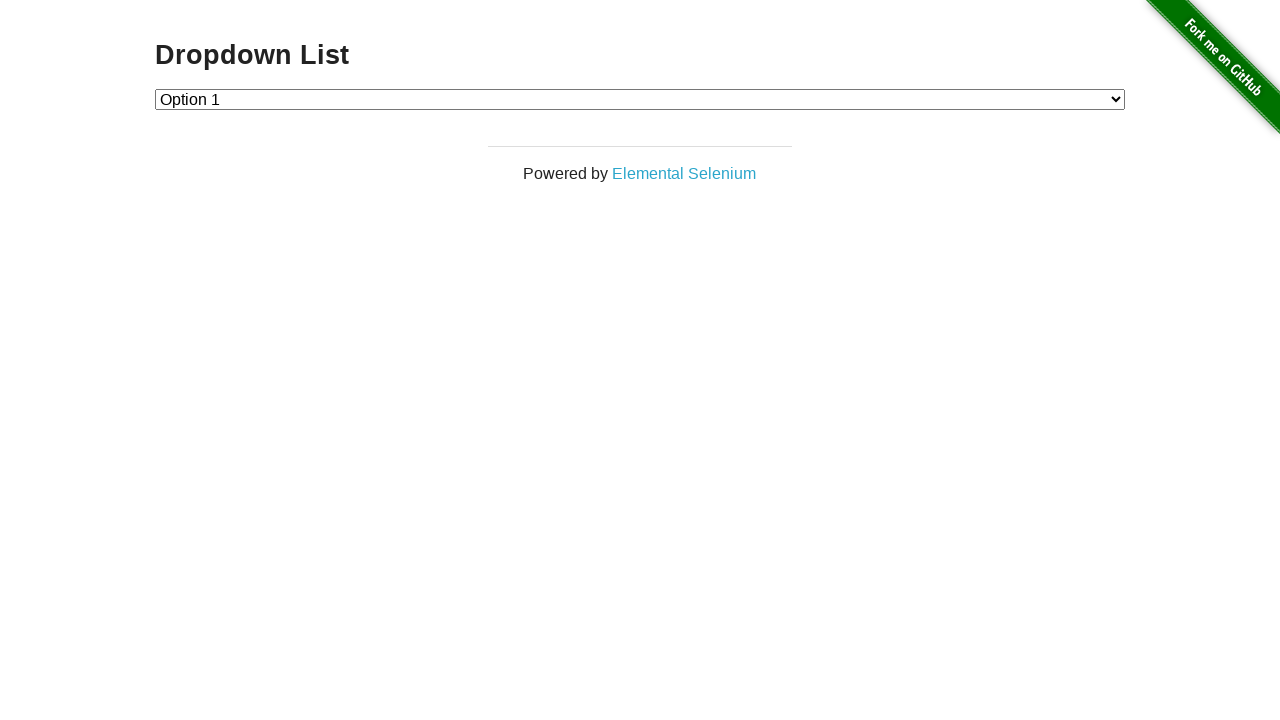

Waited for dropdown selection to settle
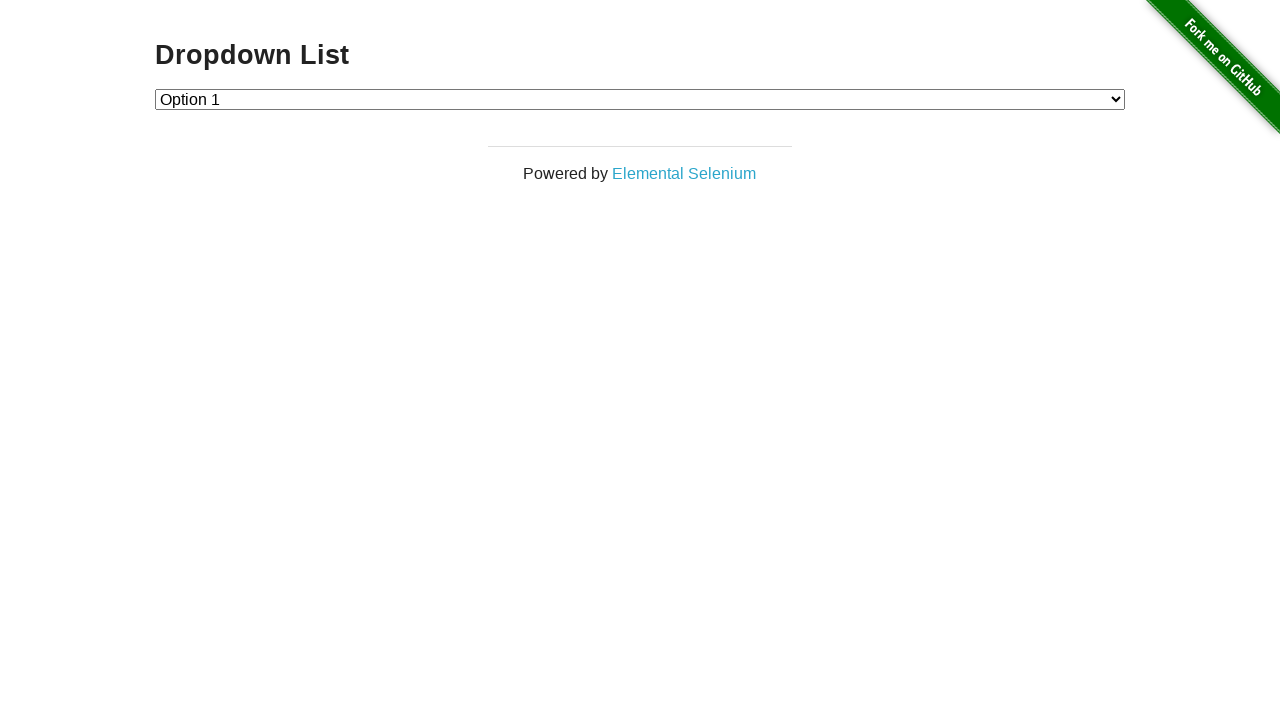

Verified Option 1 is now selected
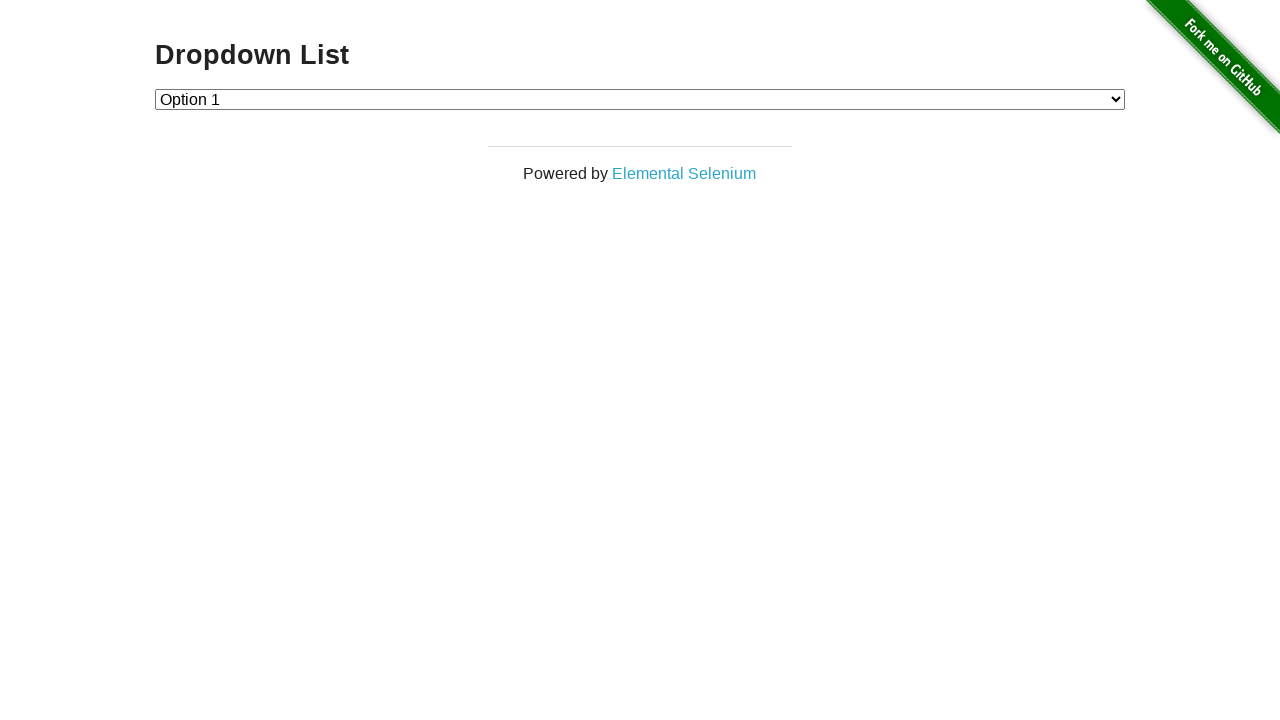

Selected Option 2 from dropdown on #dropdown
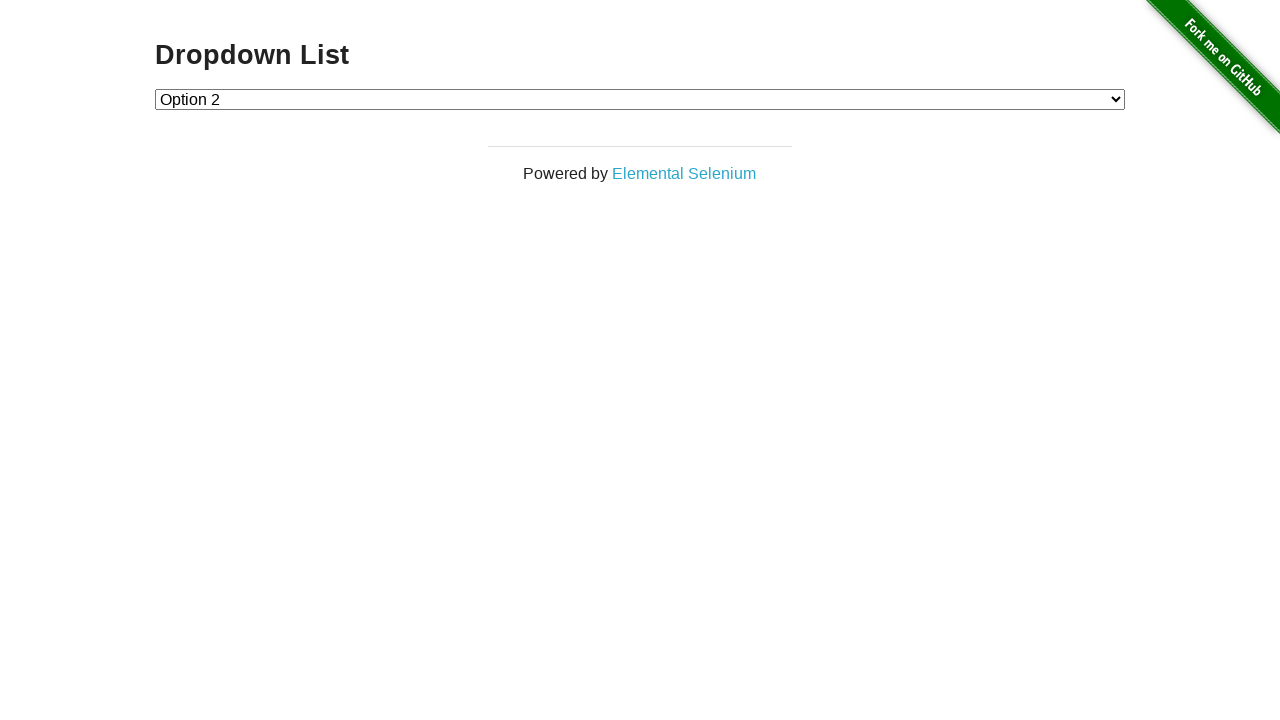

Waited for dropdown selection to settle
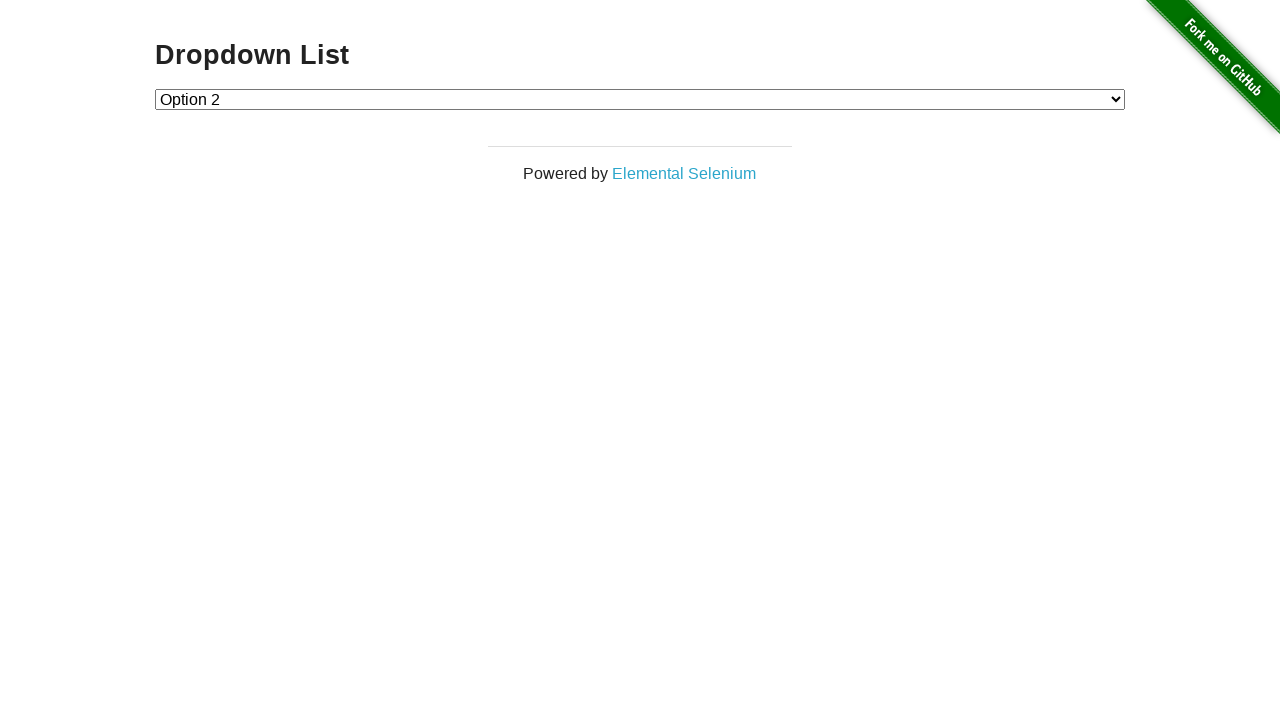

Verified Option 2 is now selected
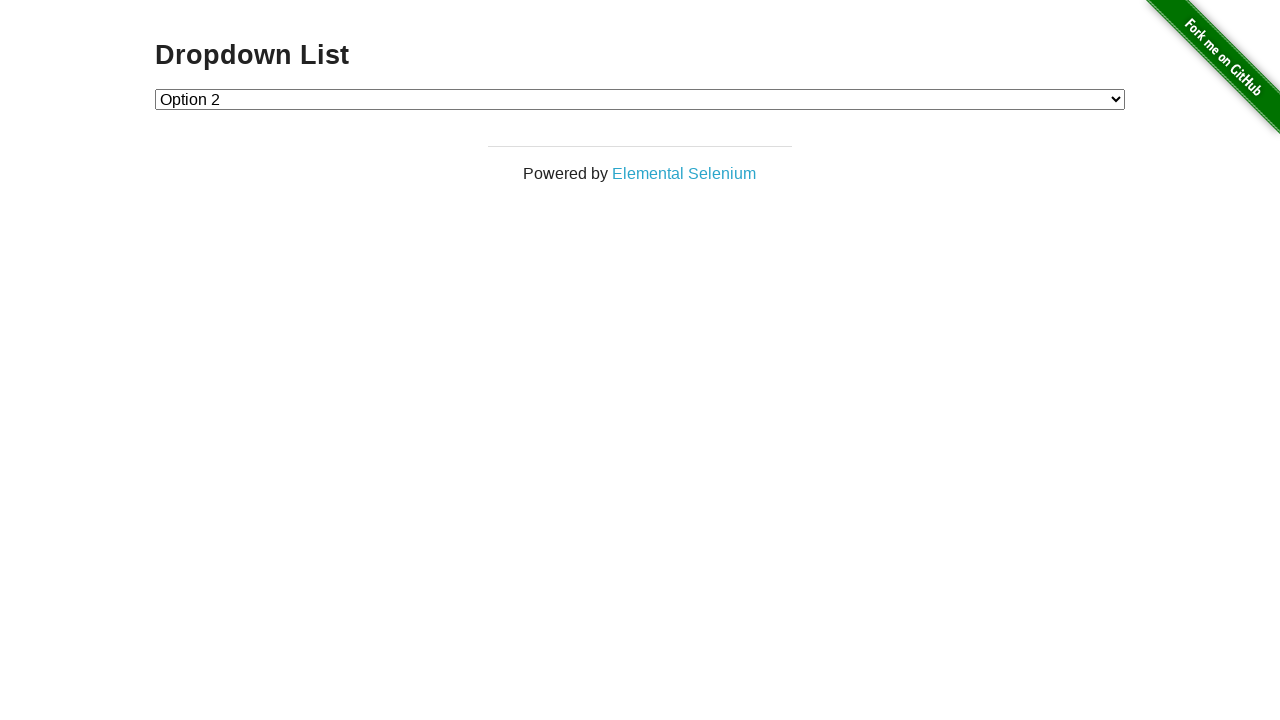

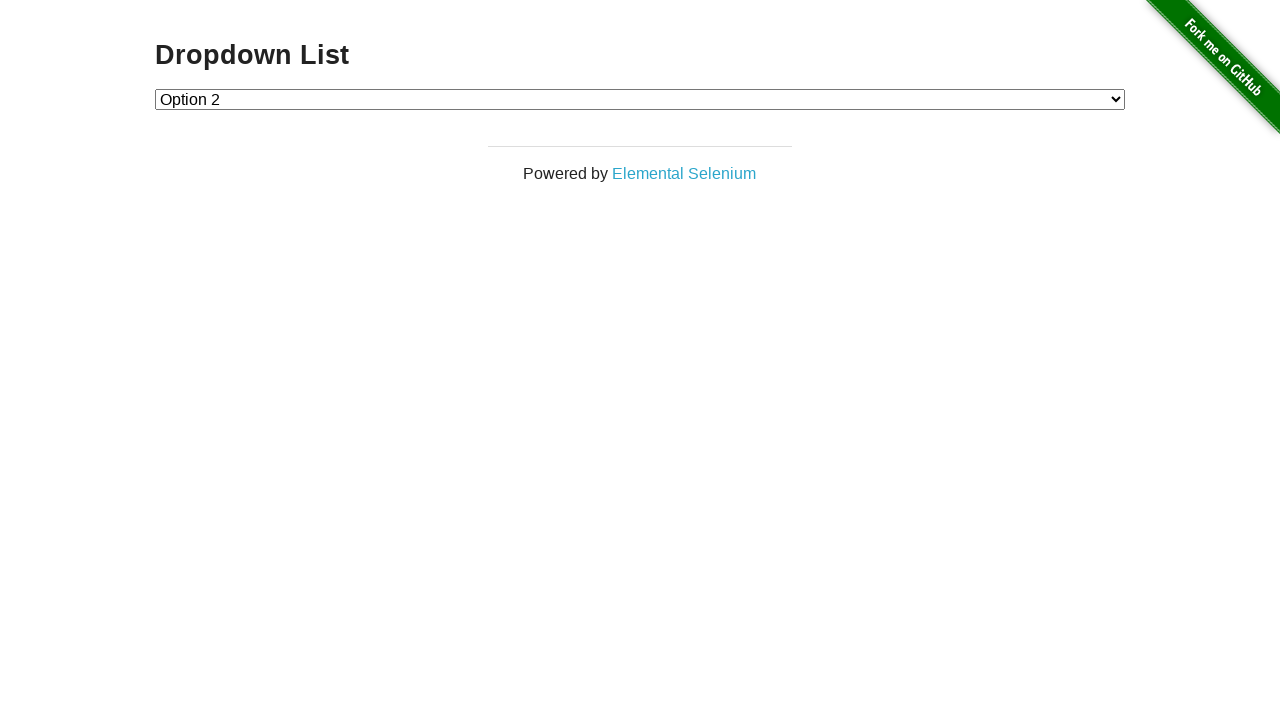